Tests accessing and verifying the last row of table1

Starting URL: http://automationbykrishna.com/#

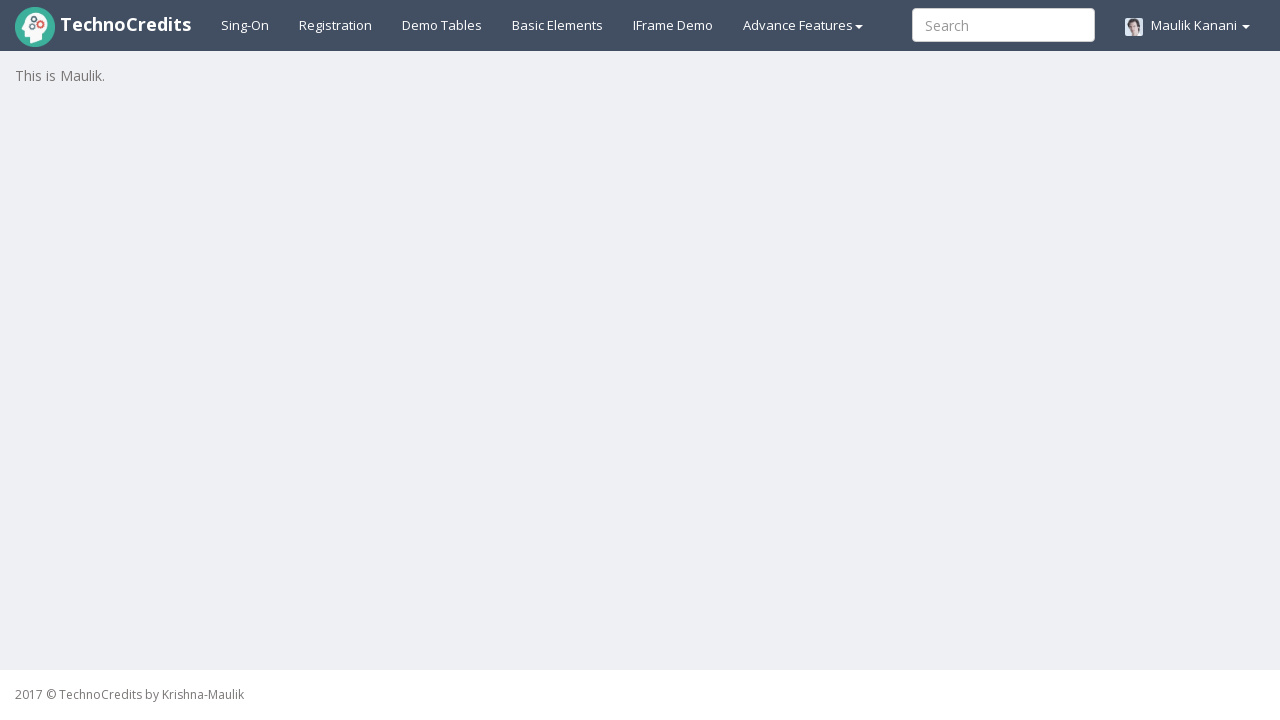

Clicked on demo tables link at (442, 25) on xpath=//a[@id='demotable']
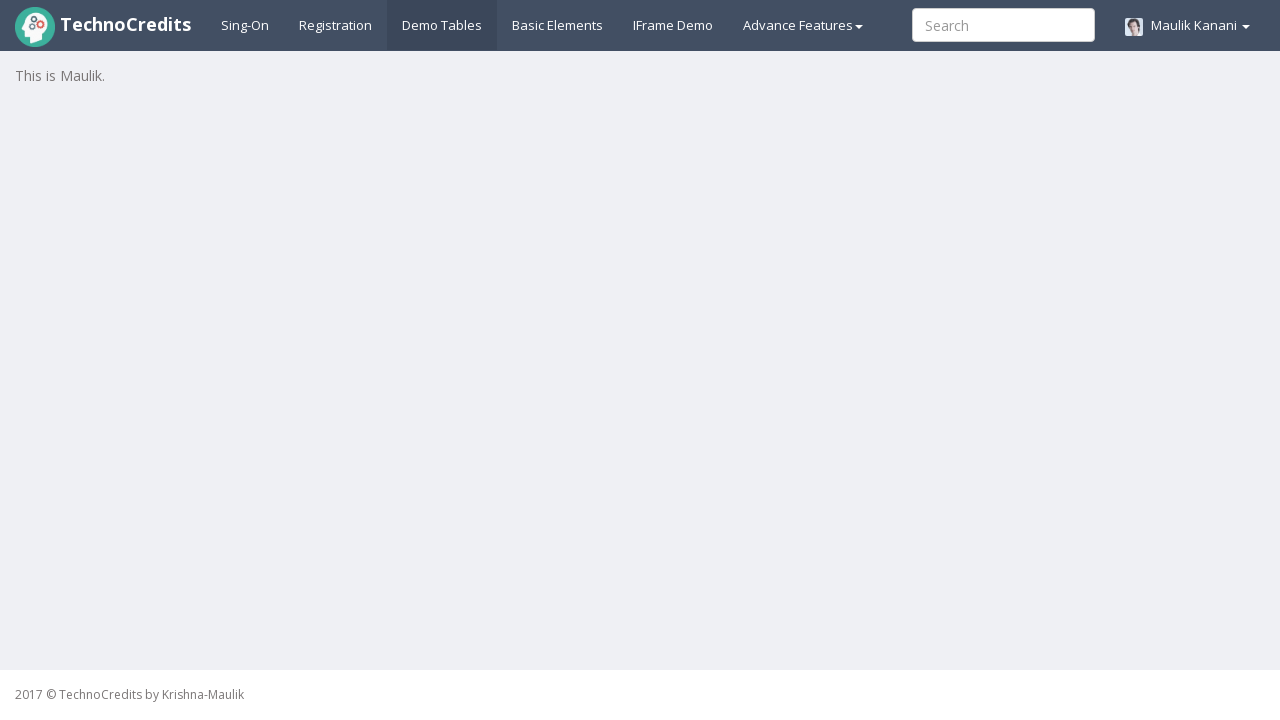

Table1 loaded with rows visible
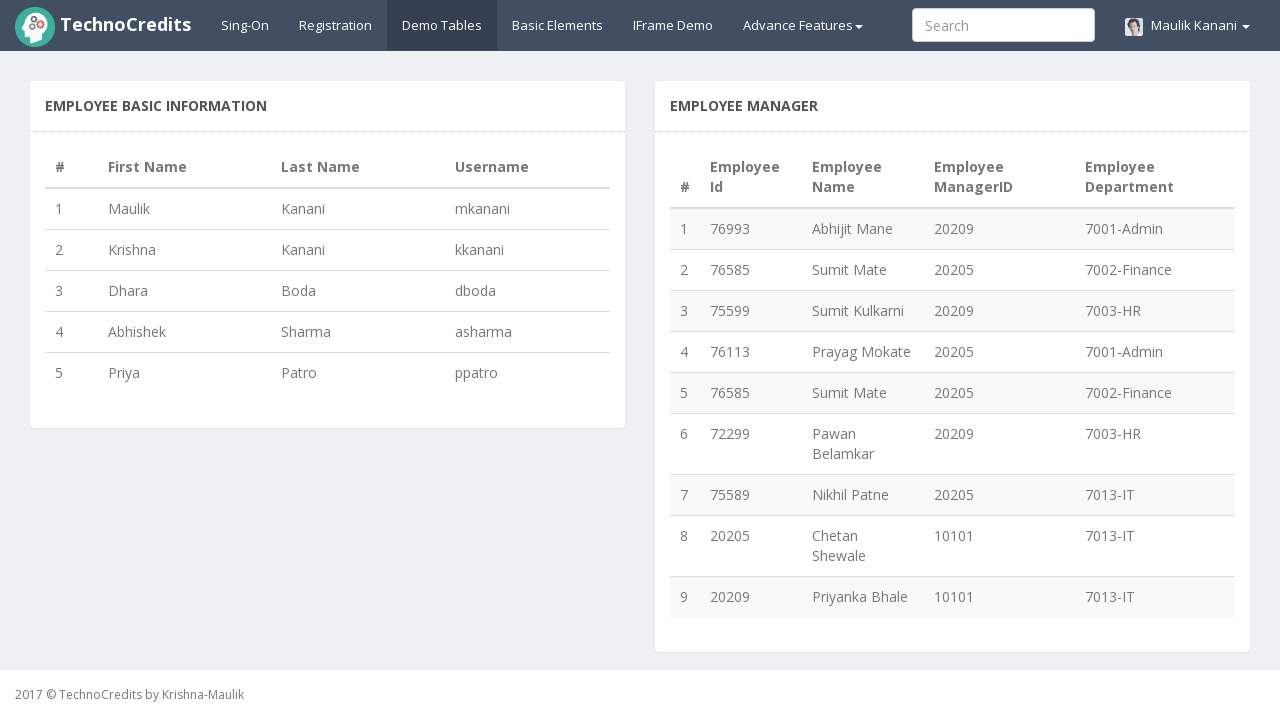

Retrieved row count from table1: 5 rows
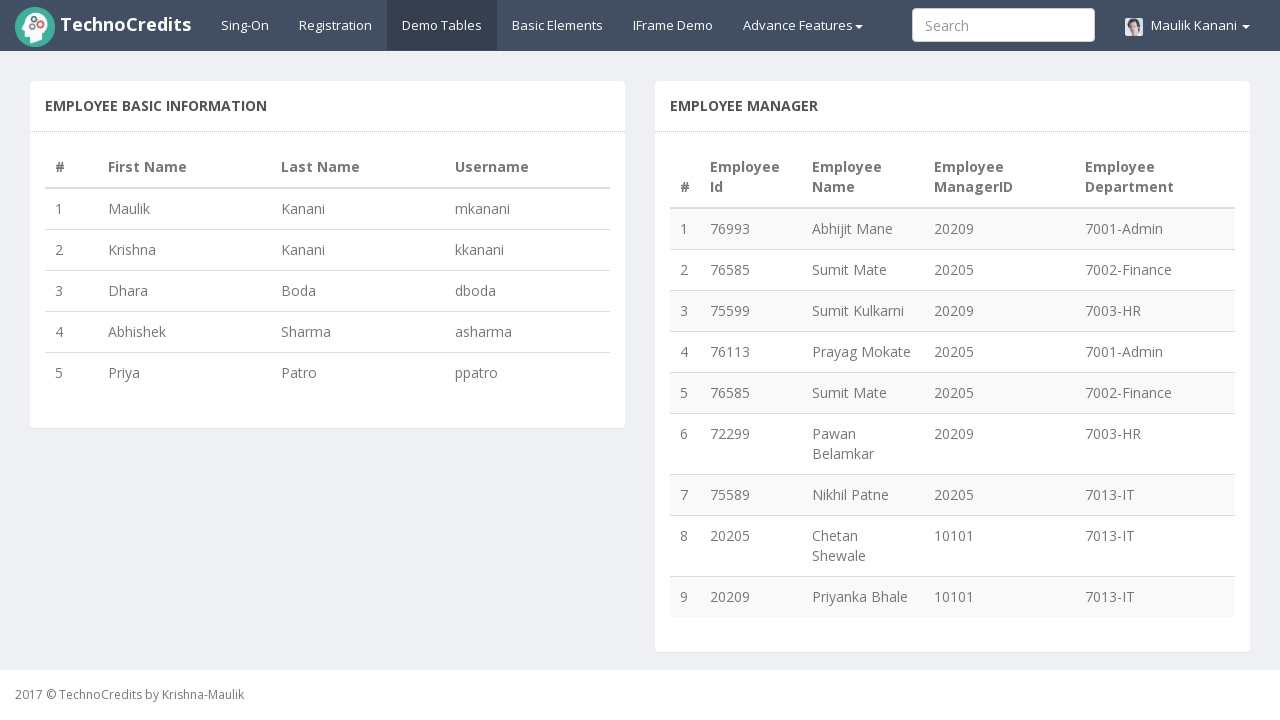

Verified last row (row 5) of table1 is visible
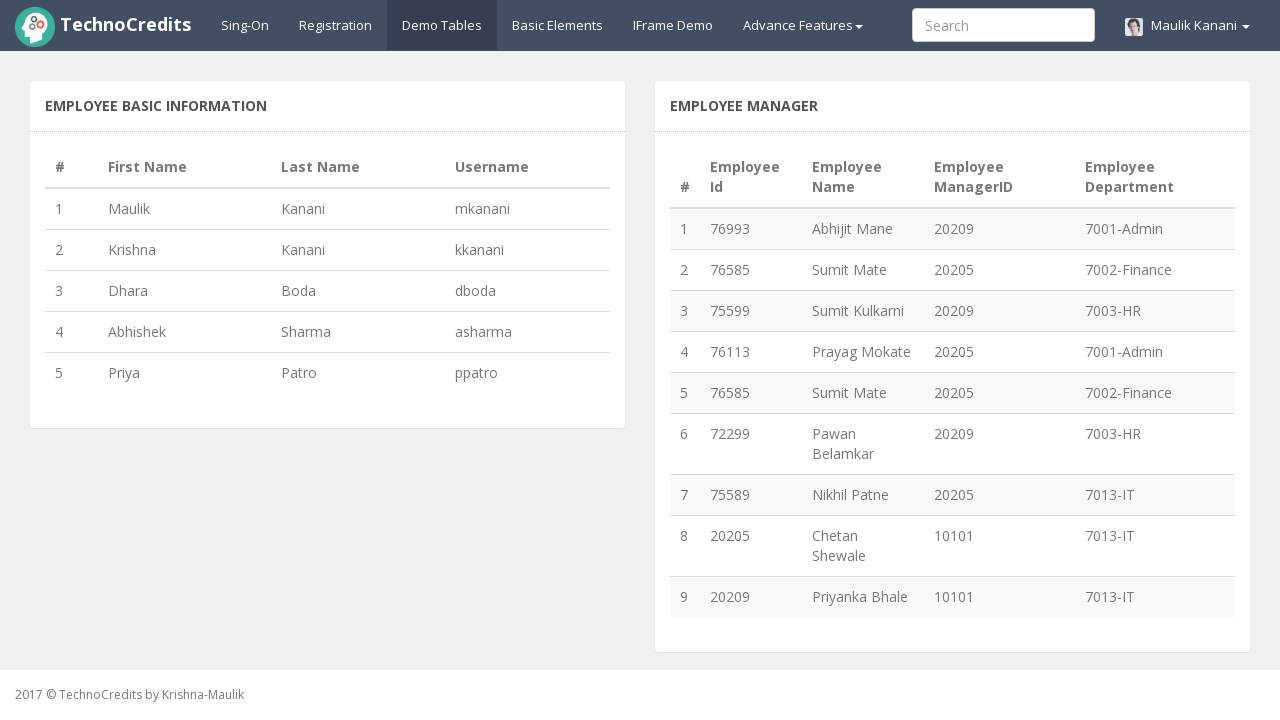

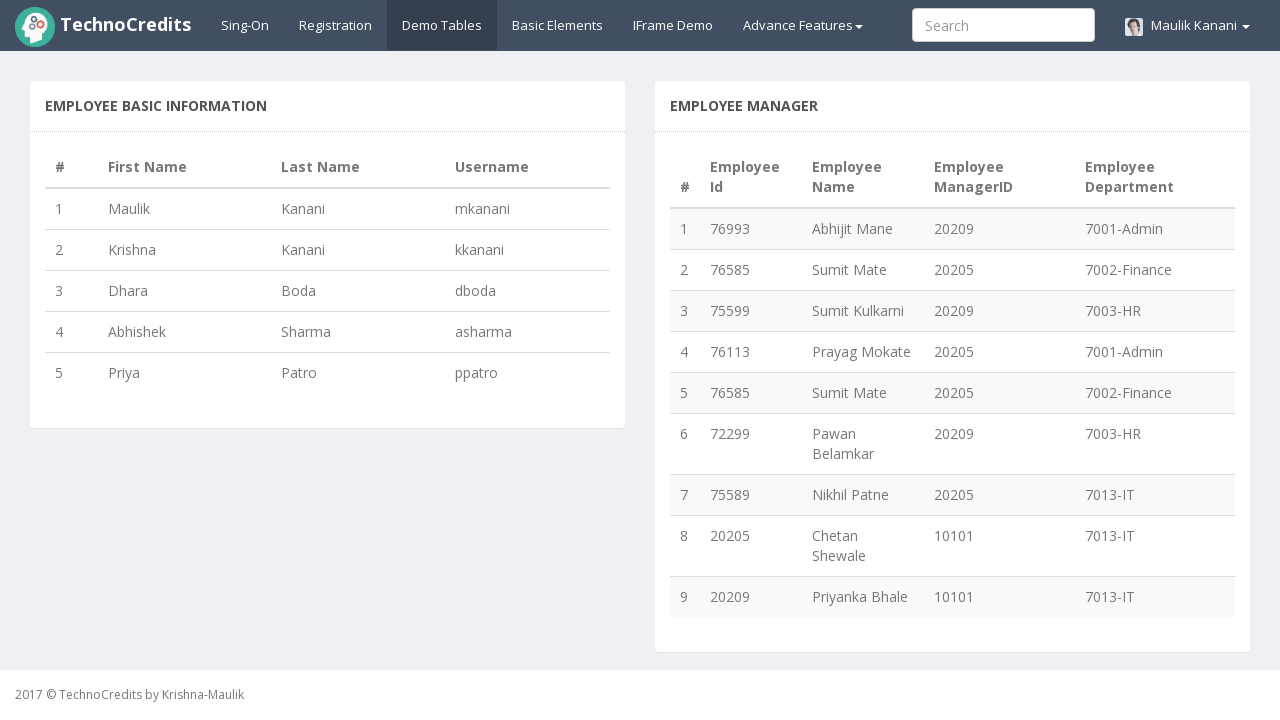